Tests the Lorem Ipsum byte generation feature by selecting the "bytes" option, entering a number, generating text, and verifying the character count matches the input.

Starting URL: https://www.lipsum.com/

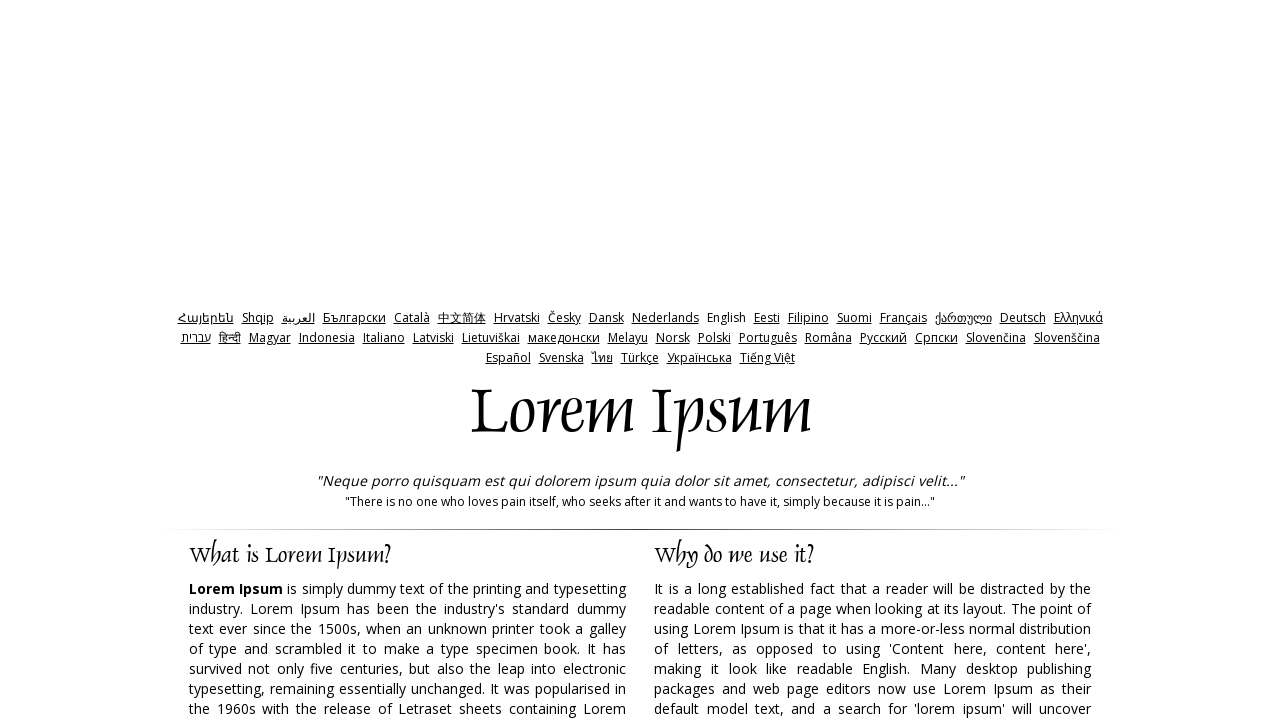

Clicked the 'bytes' radio button to select byte generation mode at (735, 360) on input#bytes
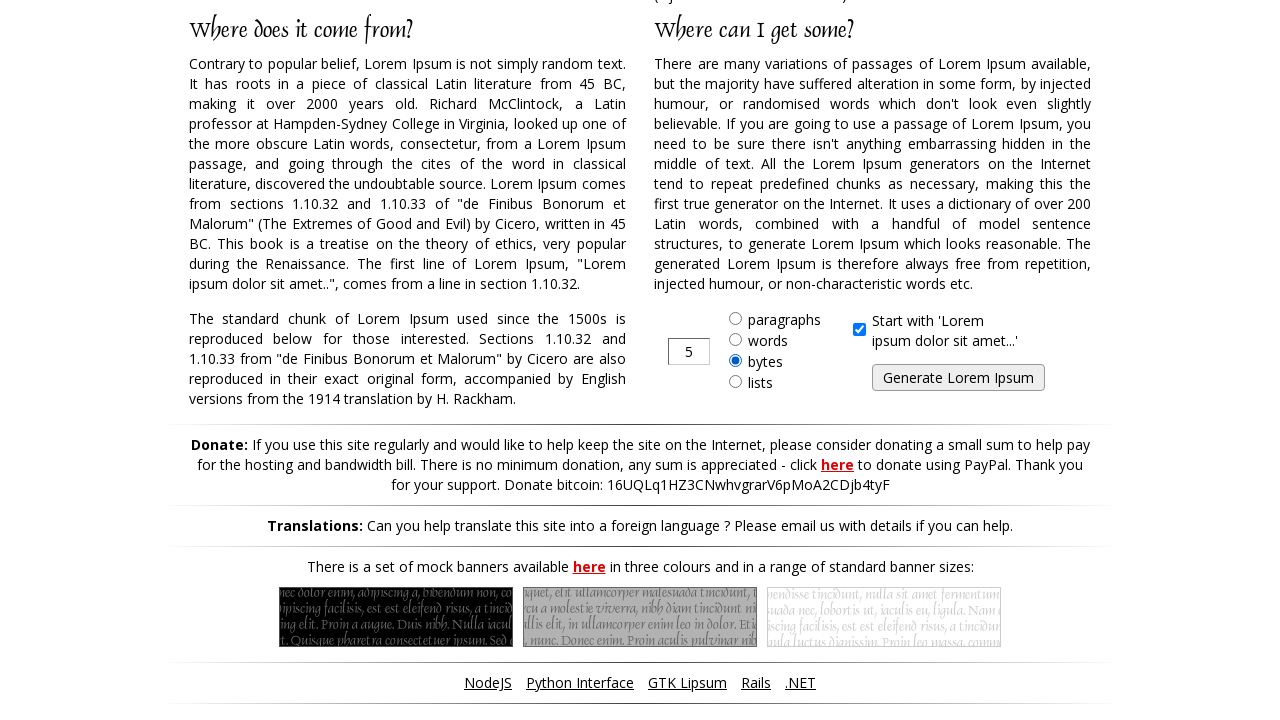

Cleared the amount field on input#amount
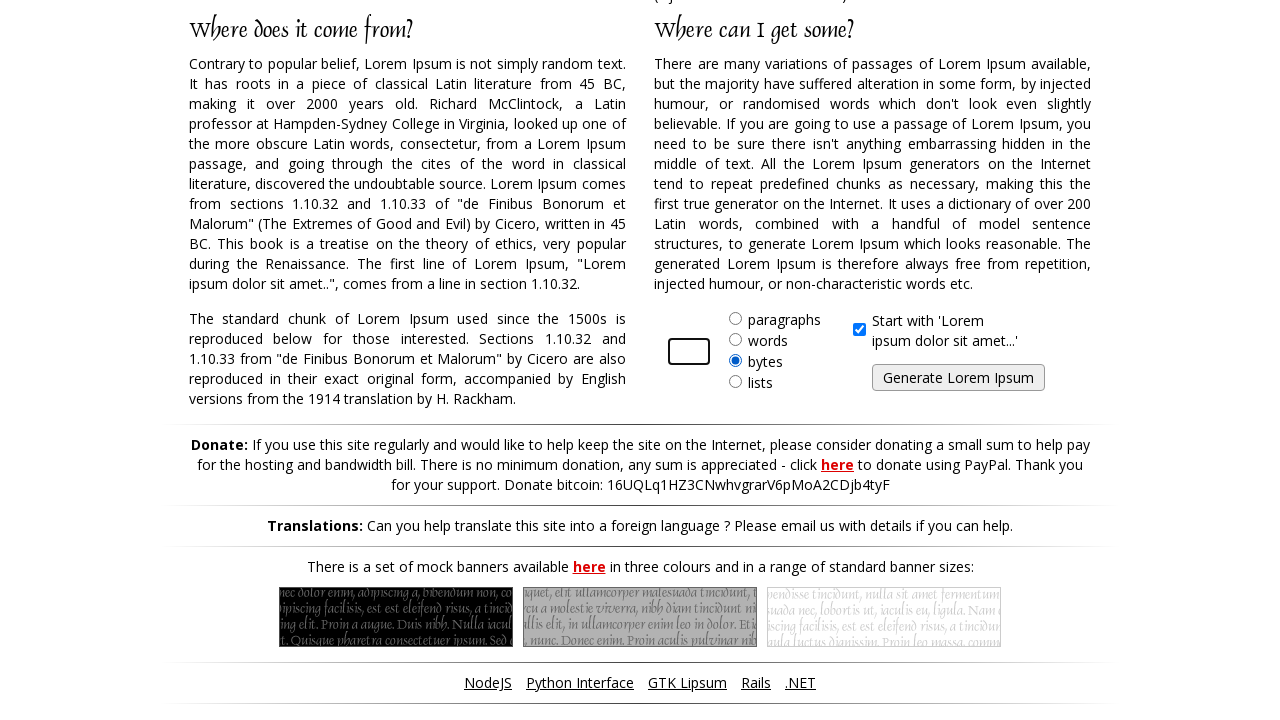

Entered '15' in the amount field on input#amount
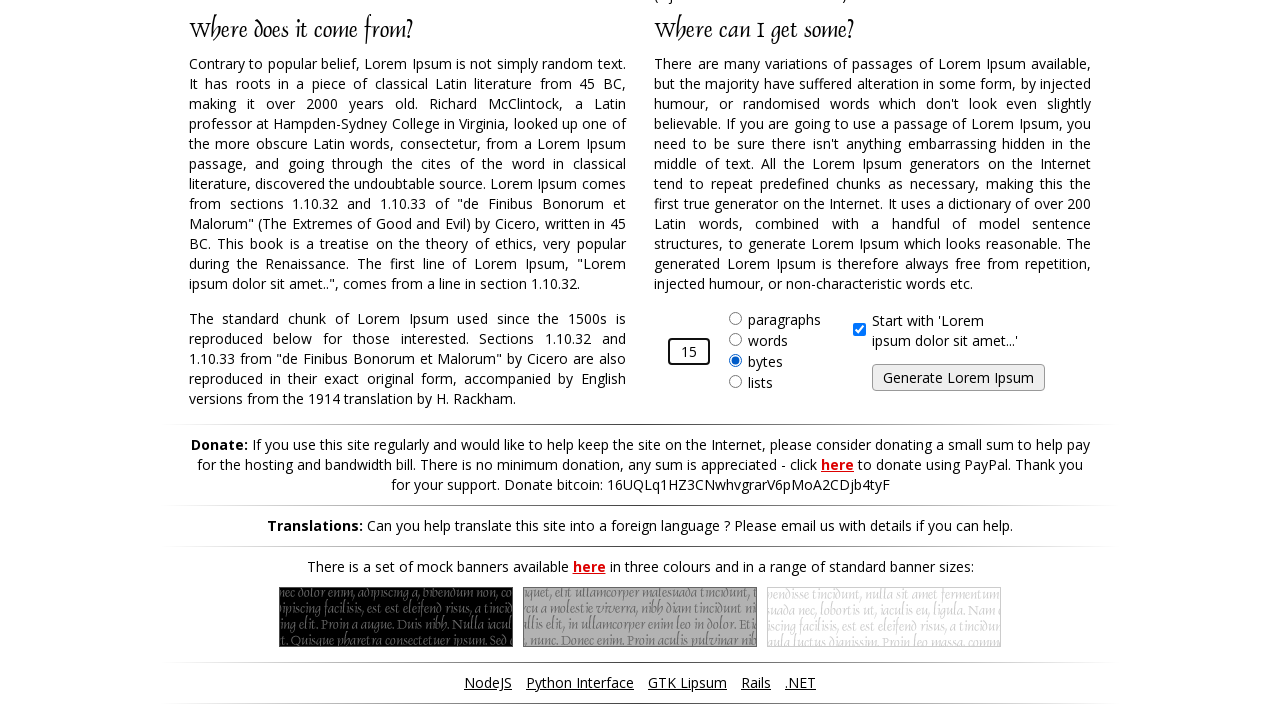

Clicked the 'Generate Lorem Ipsum' button to generate 15 bytes of text at (958, 378) on input[value='Generate Lorem Ipsum']
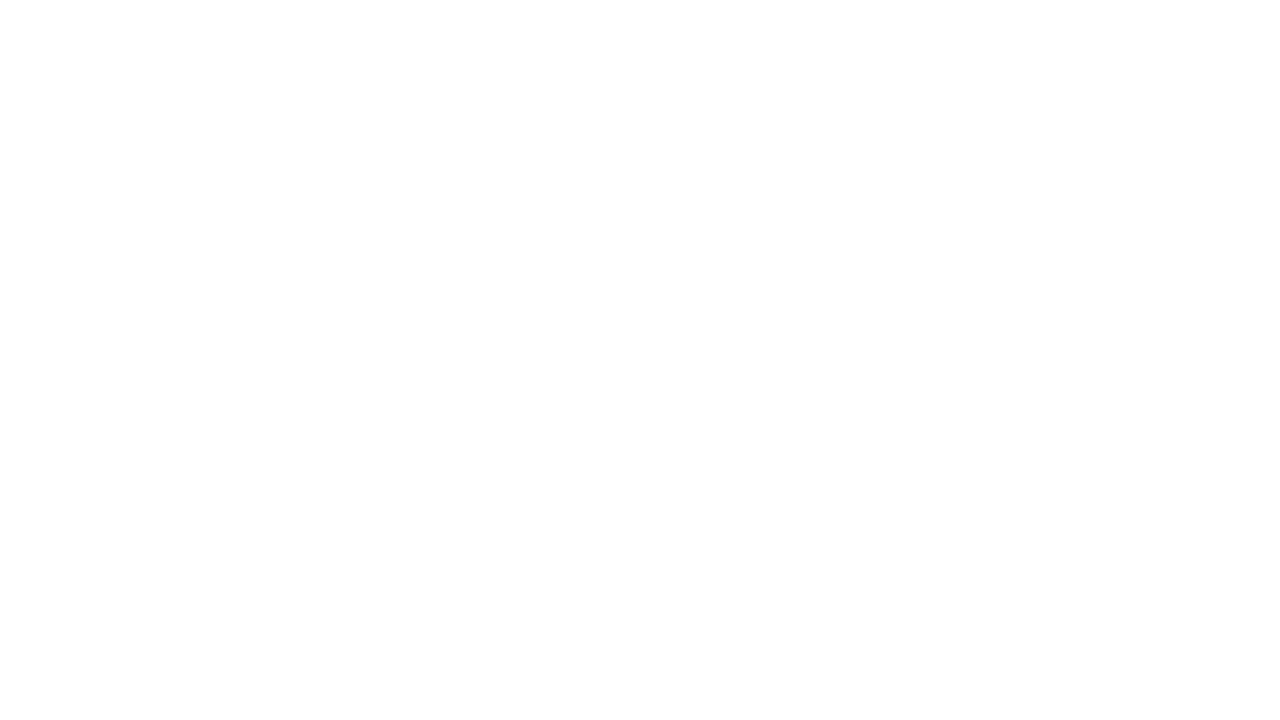

Generated Lorem Ipsum text appeared in the output area
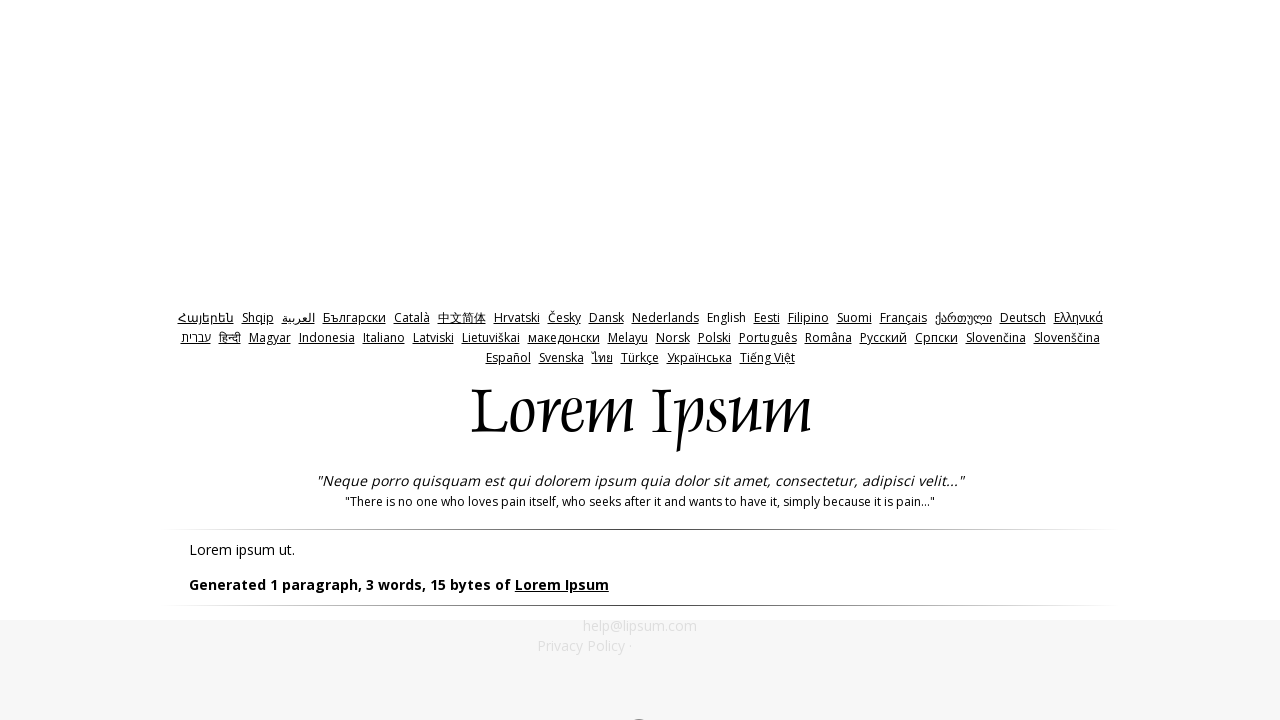

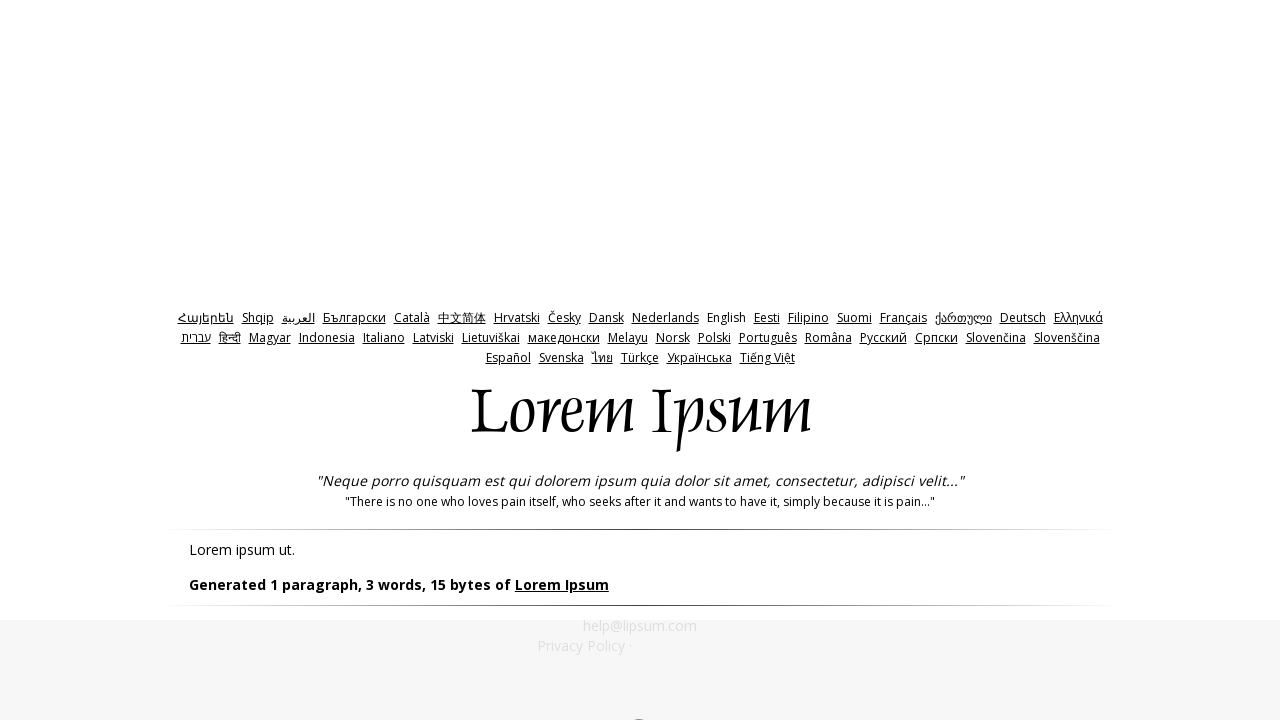